Tests a basic calculator by entering numbers, performing calculations, and clearing the form

Starting URL: https://testsheepnz.github.io/BasicCalculator.html

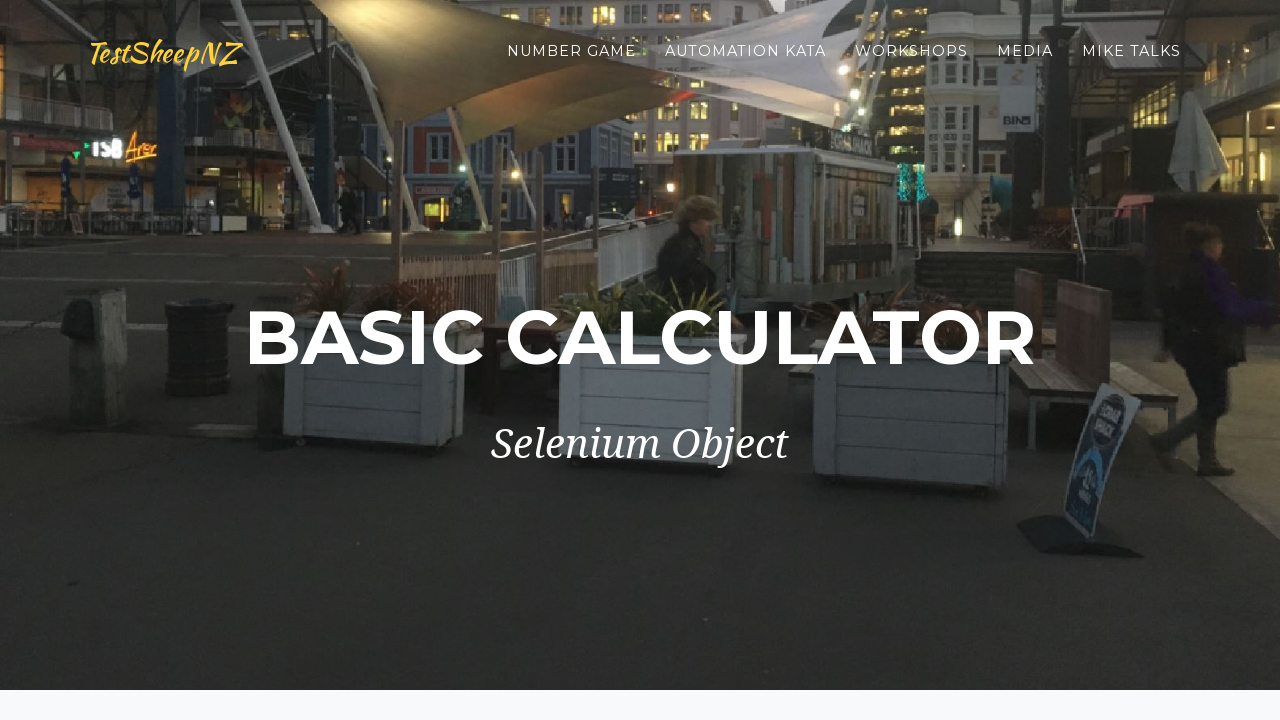

Entered first number 5.48 in the number1 field on #number1Field
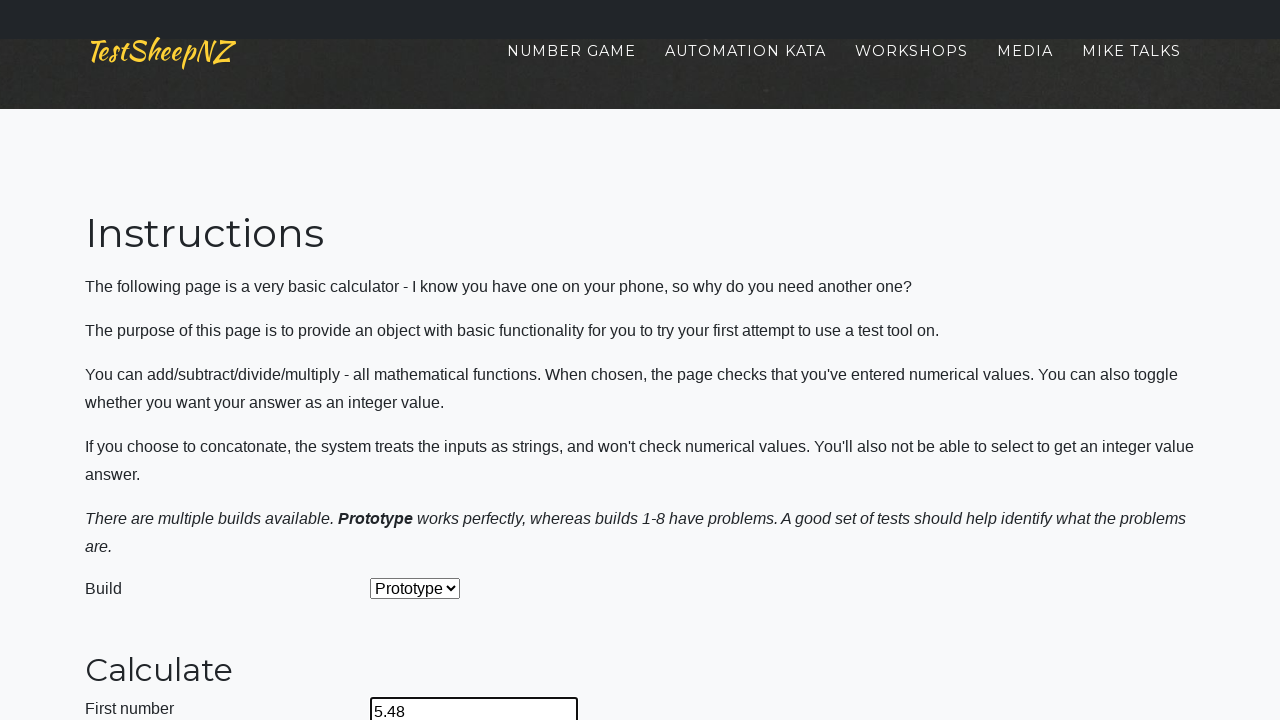

Entered second number 2.35 in the number2 field on #number2Field
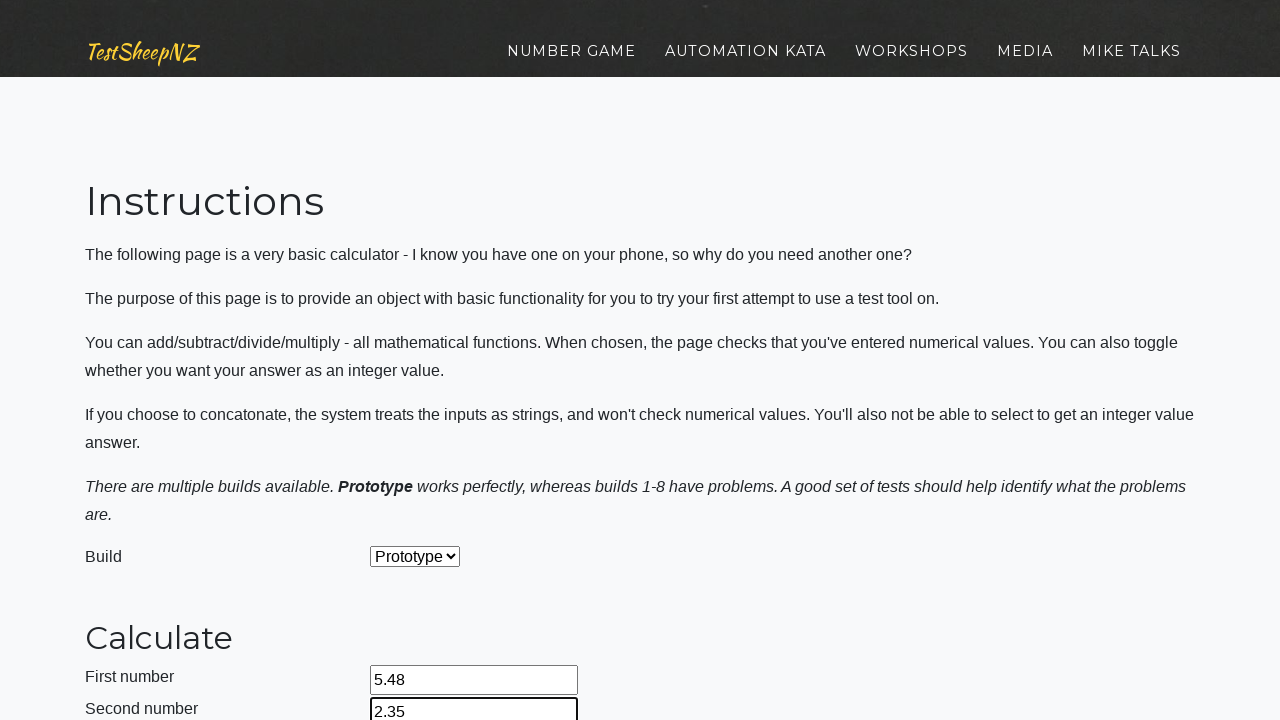

Clicked the calculate button to perform calculation at (422, 361) on #calculateButton
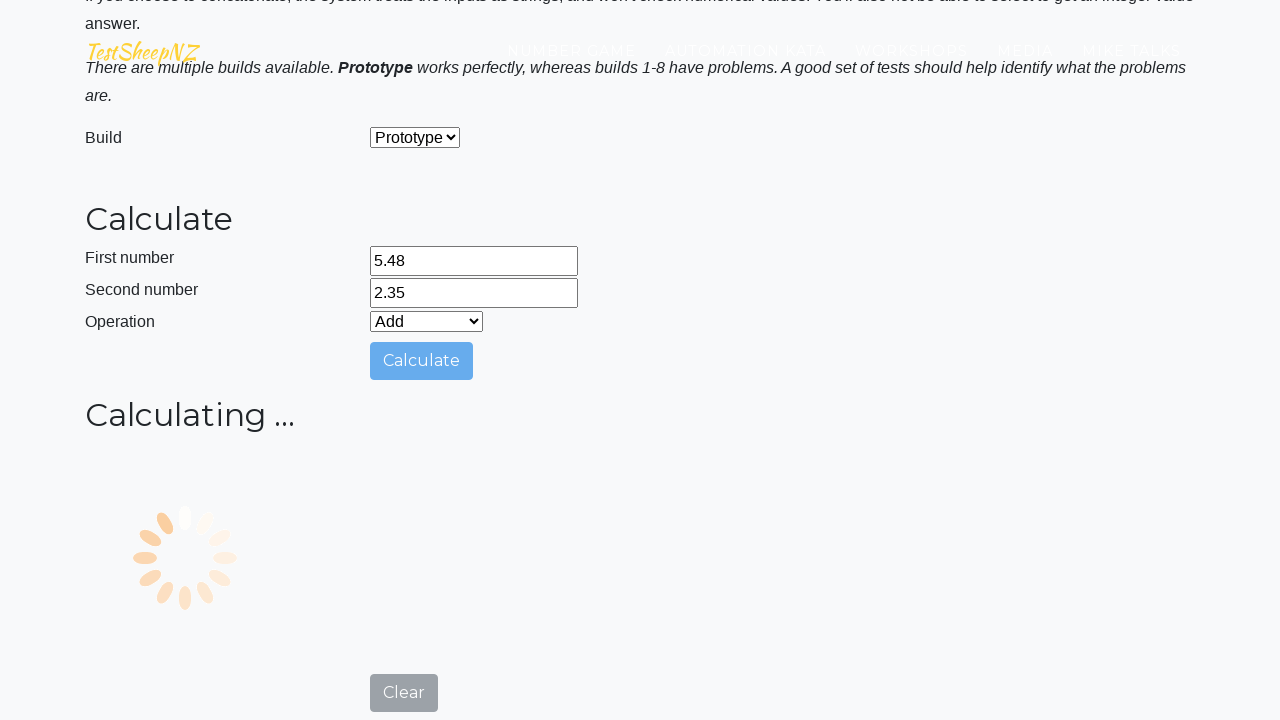

Clicked the integer select option at (376, 714) on #integerSelect
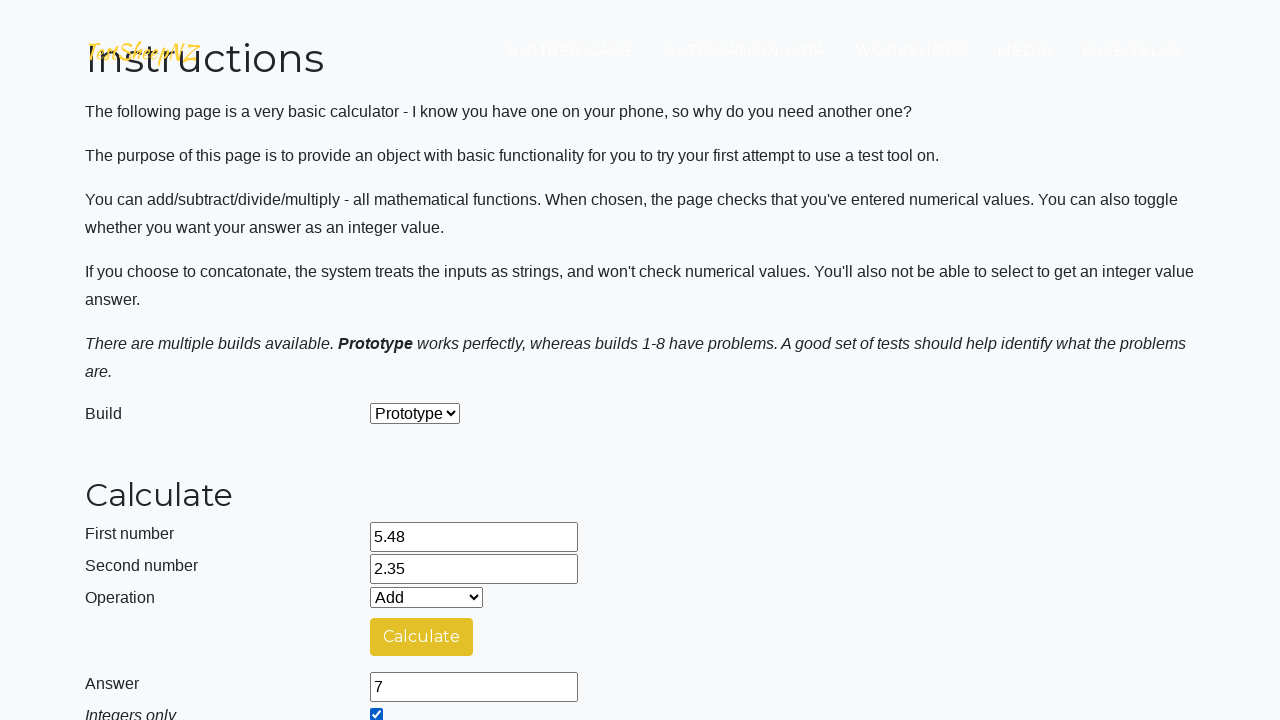

Clicked the clear button to reset the form at (404, 485) on #clearButton
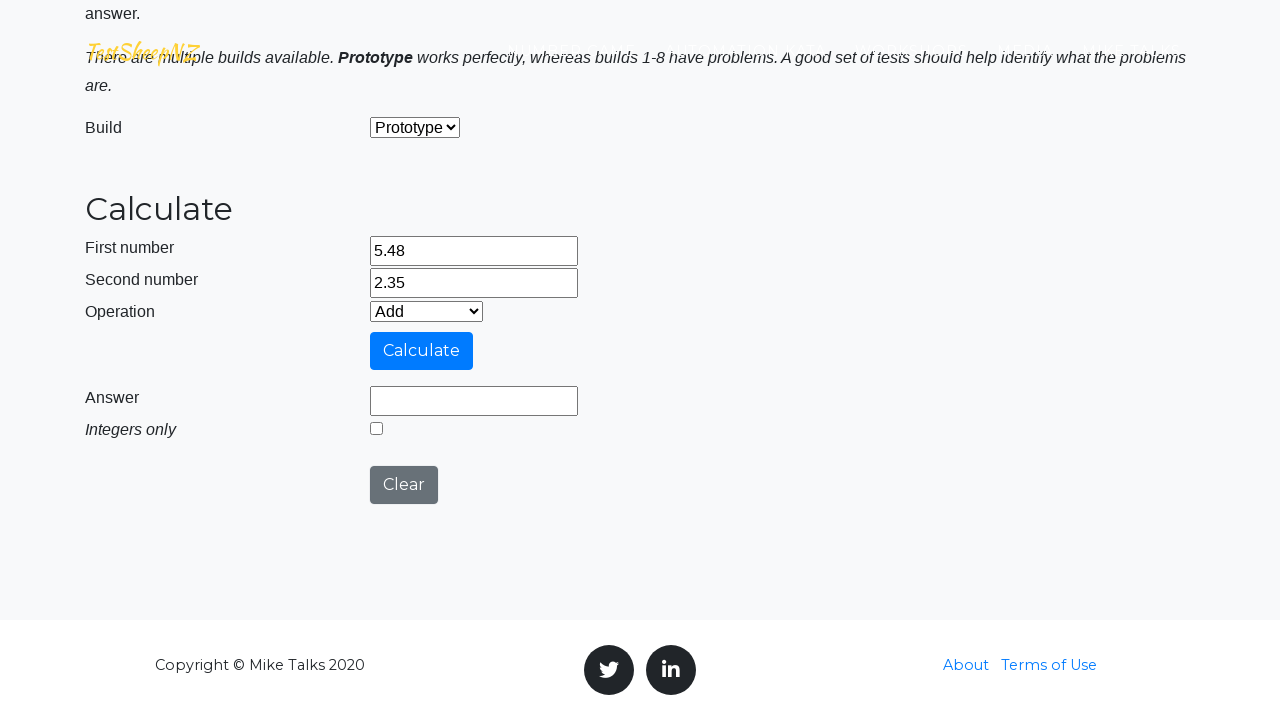

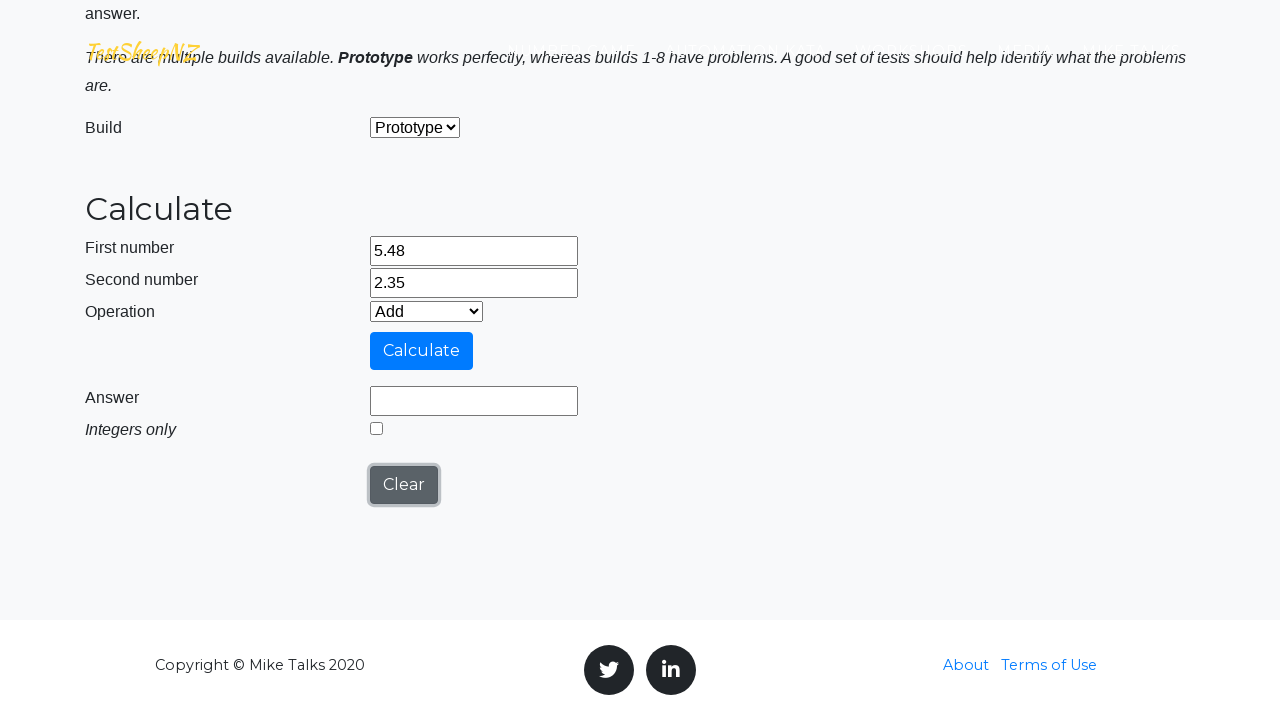